Tests JavaScript prompt alert on DemoQA site by clicking a button to trigger prompt, entering text, accepting, and verifying the result

Starting URL: https://demoqa.com/alerts

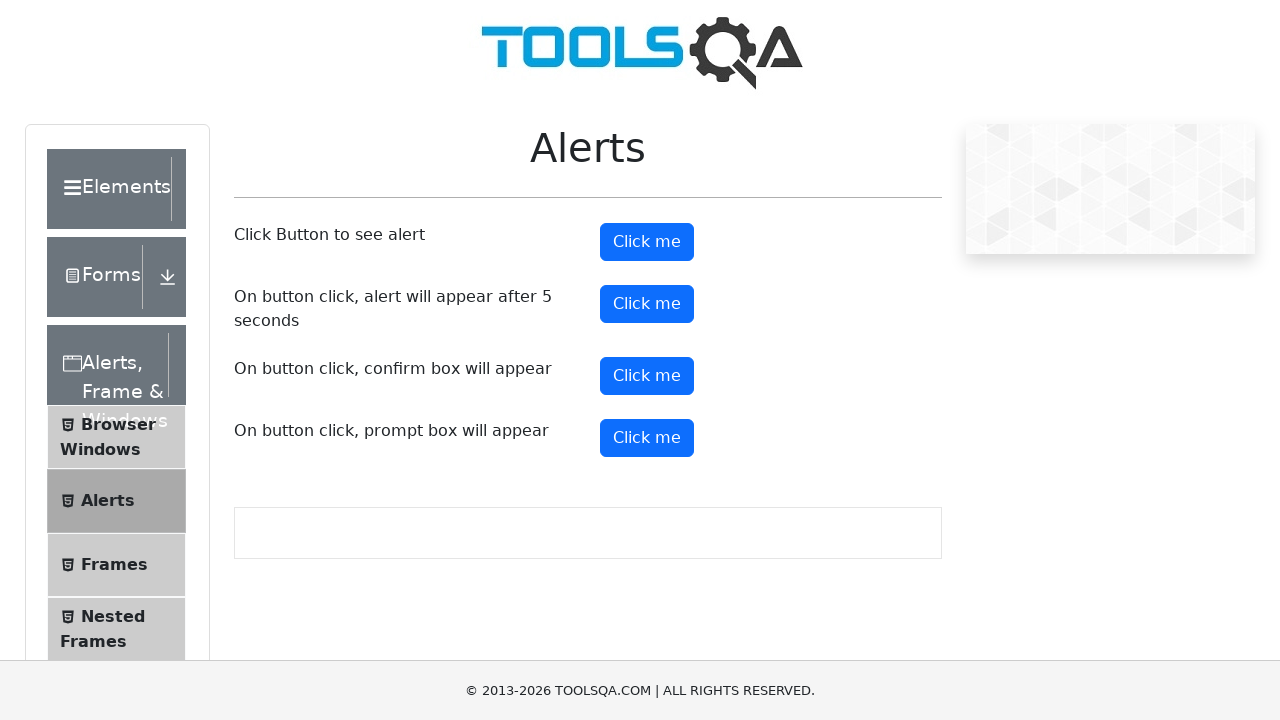

Set up dialog handler to accept prompt with text 'Quang123'
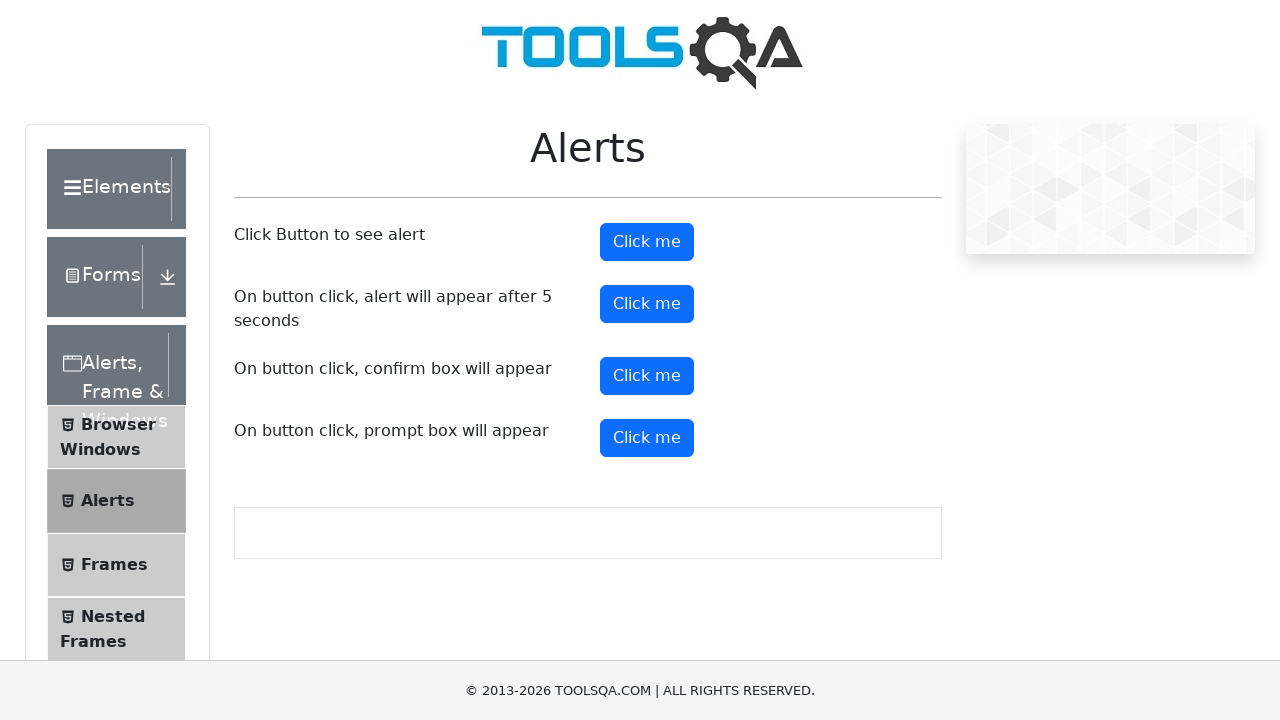

Clicked prompt button to trigger alert at (647, 438) on #promtButton
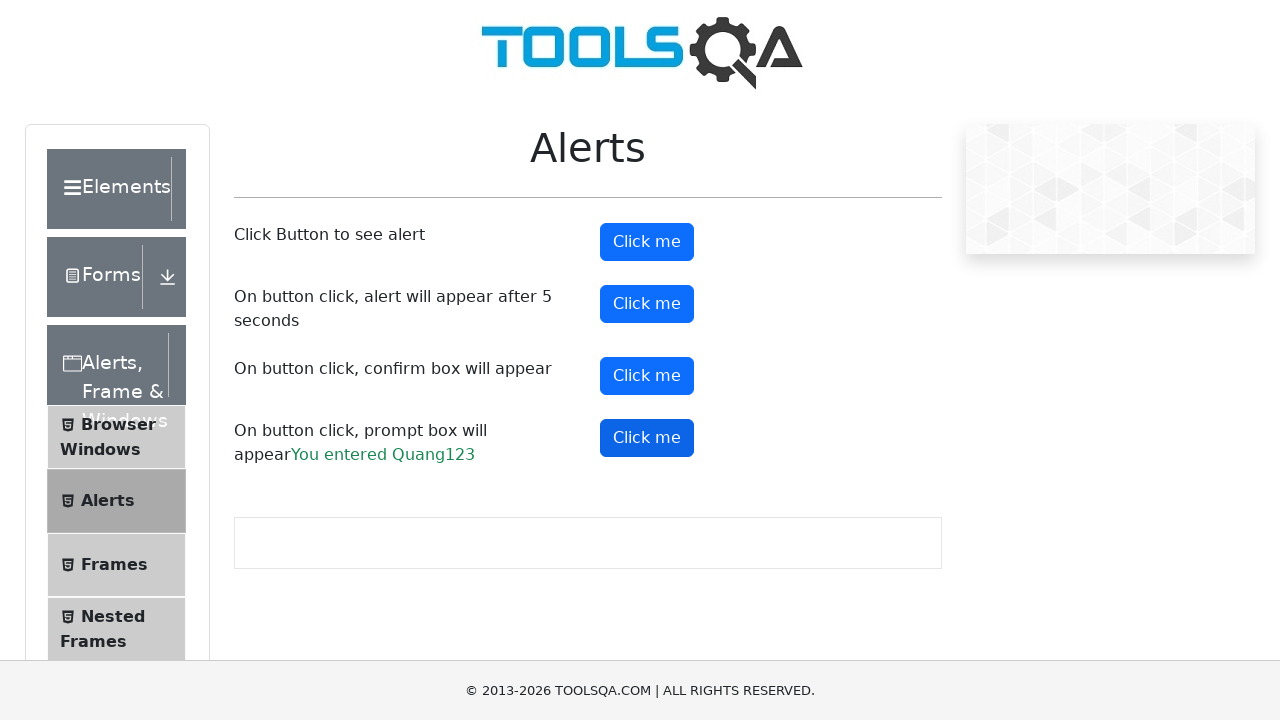

Waited for prompt result element to appear
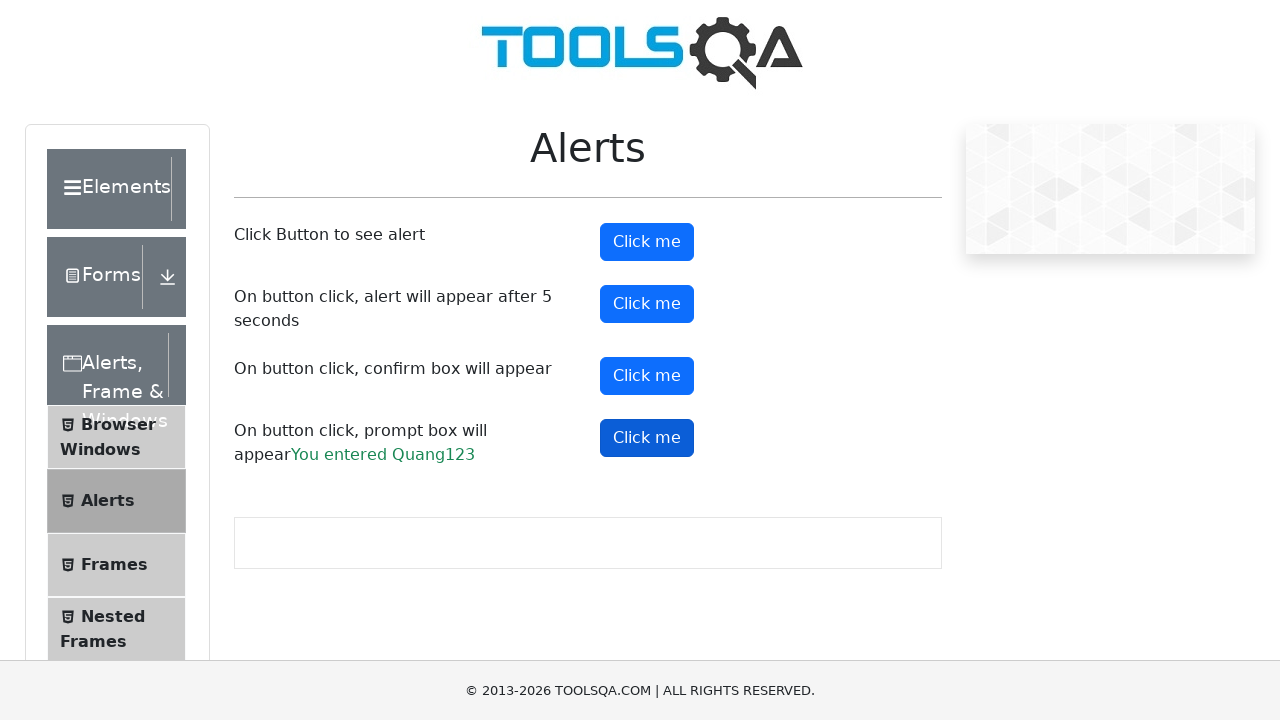

Retrieved prompt result text
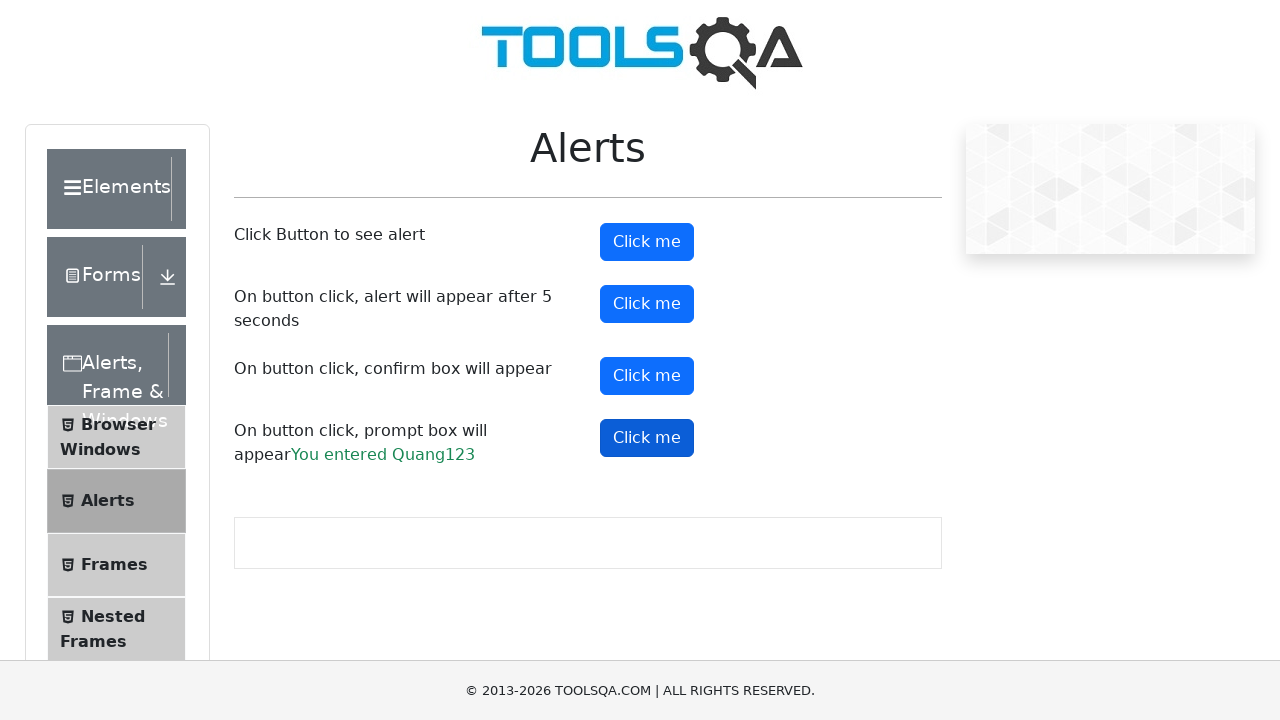

Printed result: You entered Quang123
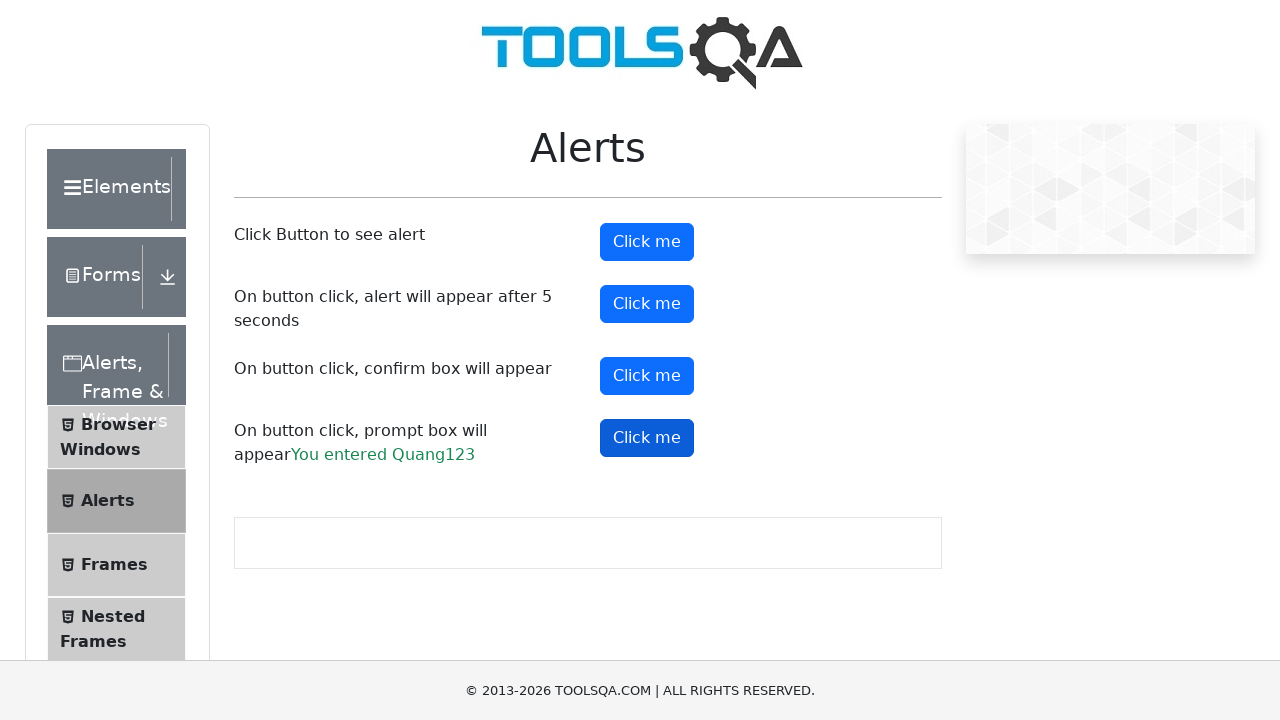

Verified prompt result contains 'Quang123'
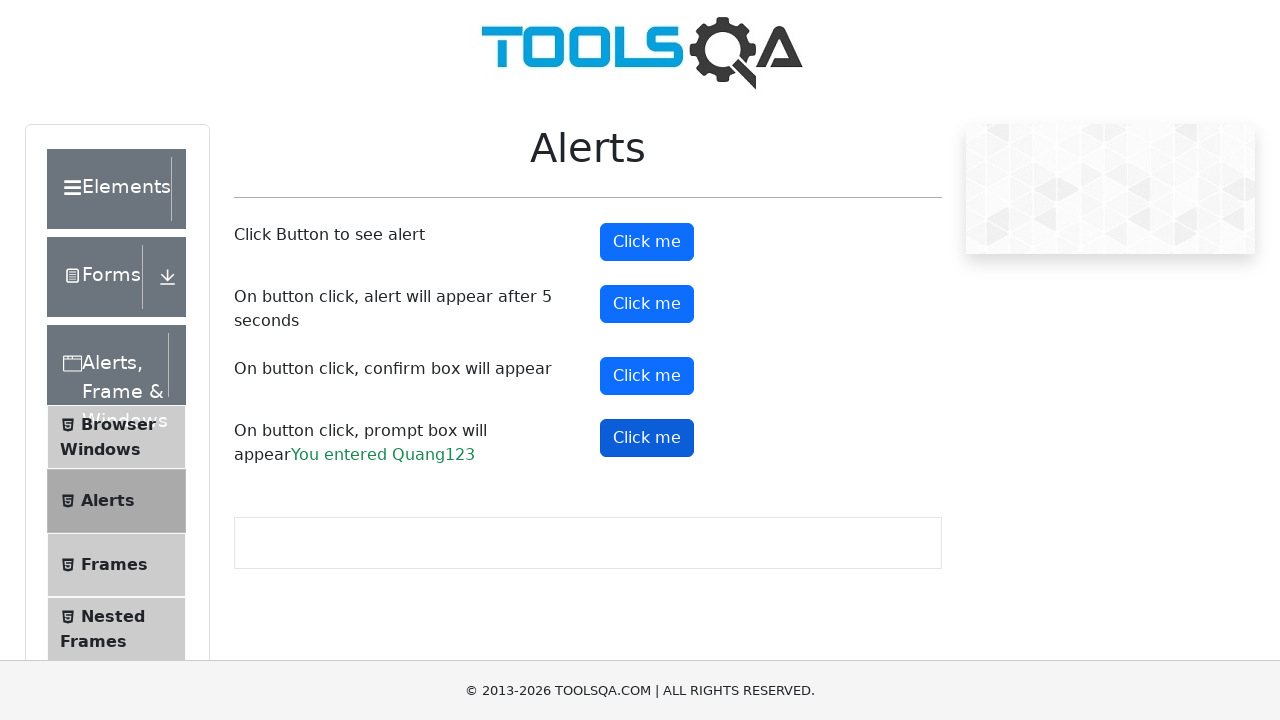

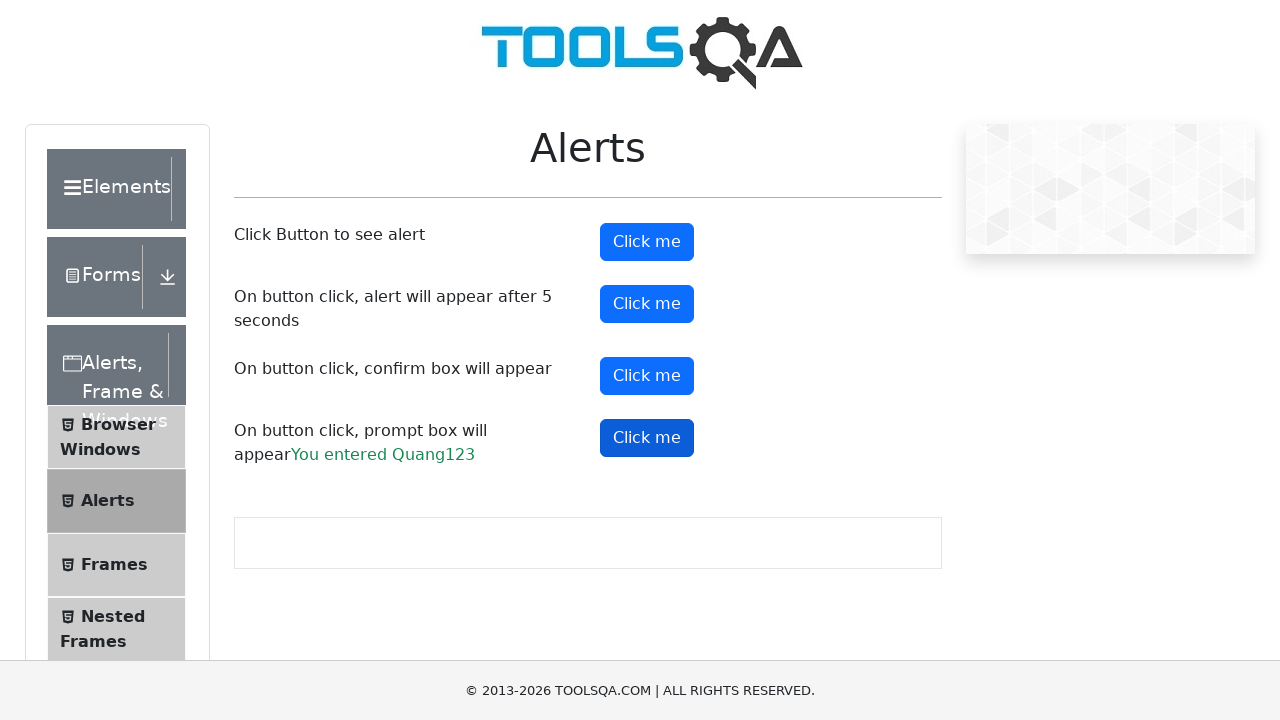